Tests clicking on a link element and verifying URL navigation

Starting URL: http://the-internet.herokuapp.com/

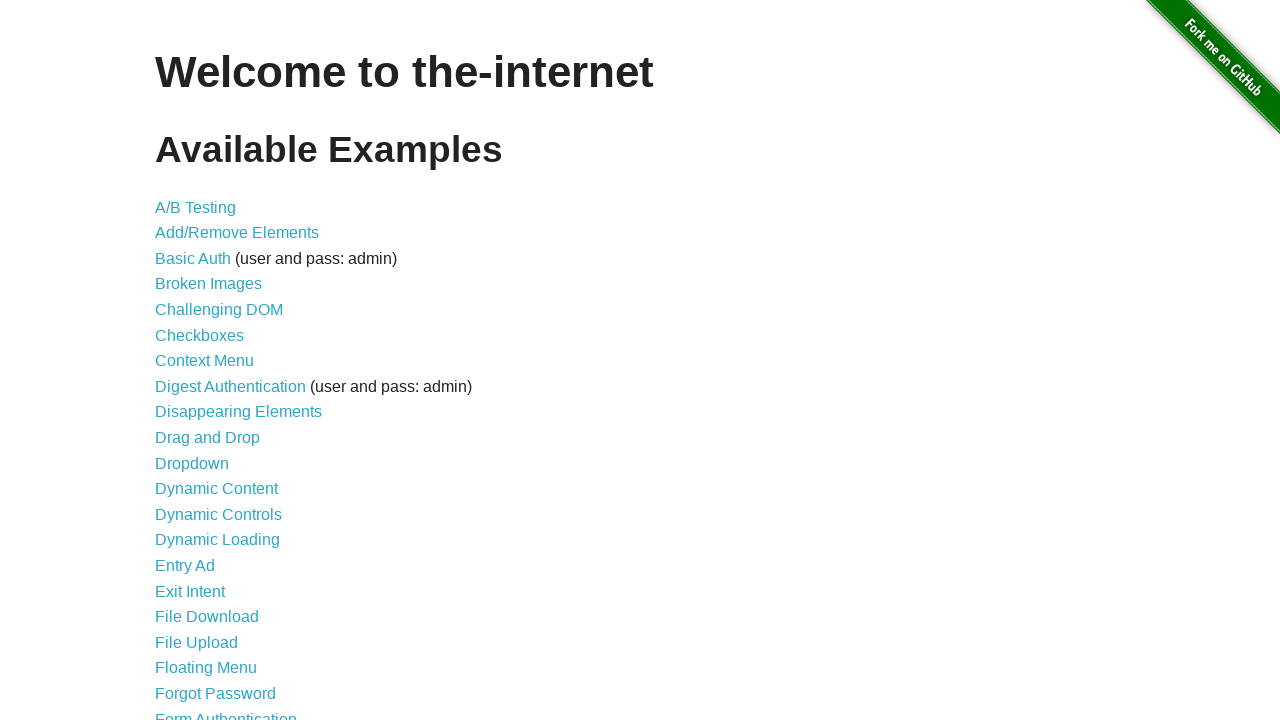

Clicked on A/B Testing link at (196, 207) on xpath=//a[text()='A/B Testing']
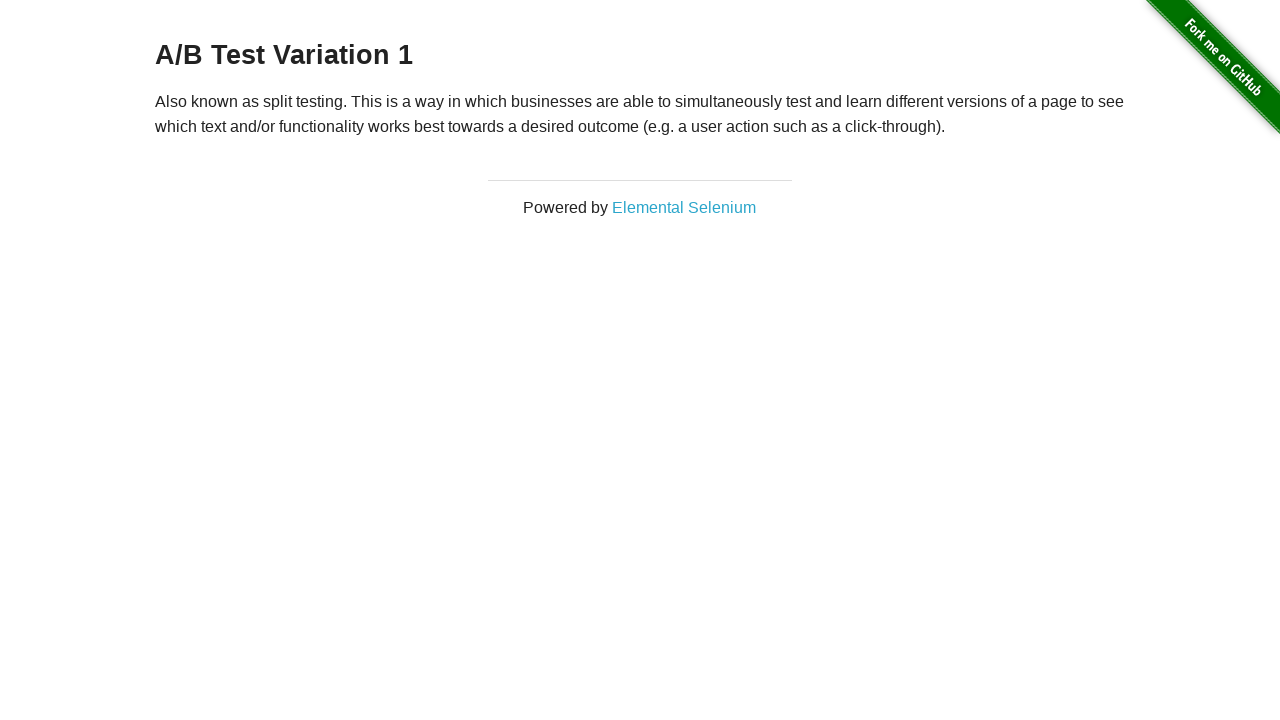

Verified URL contains '/abtest' after navigation
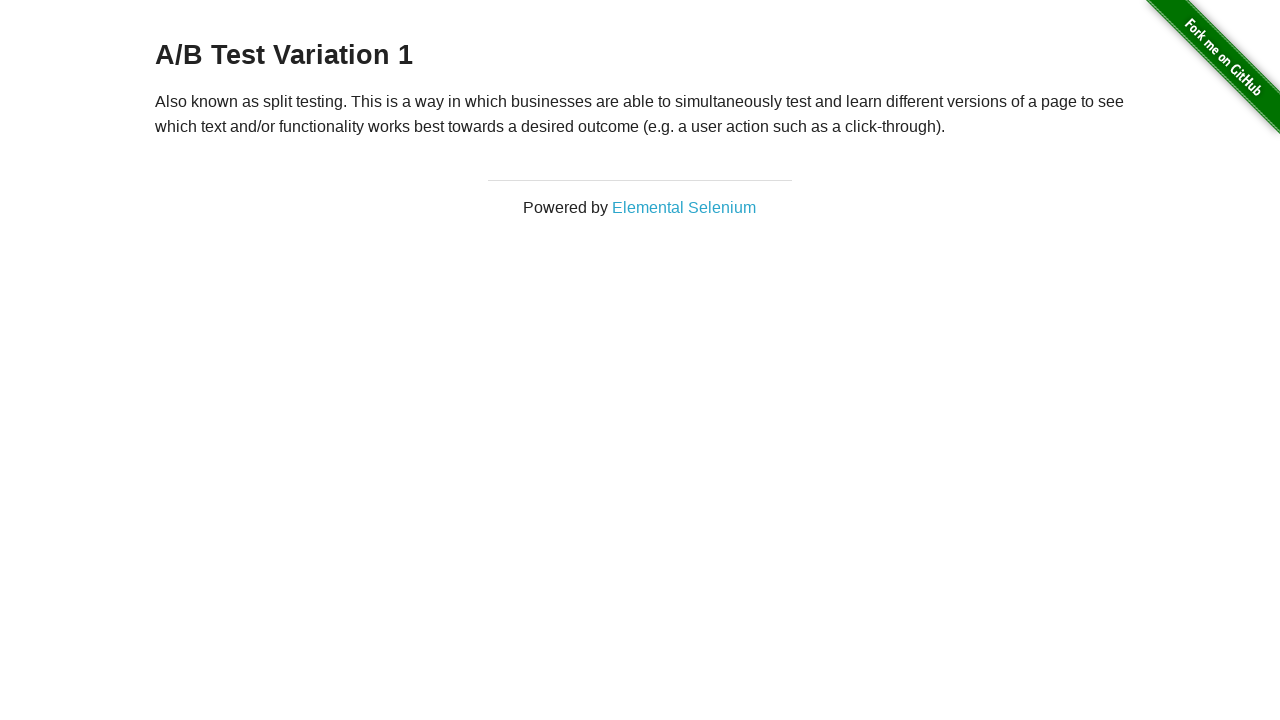

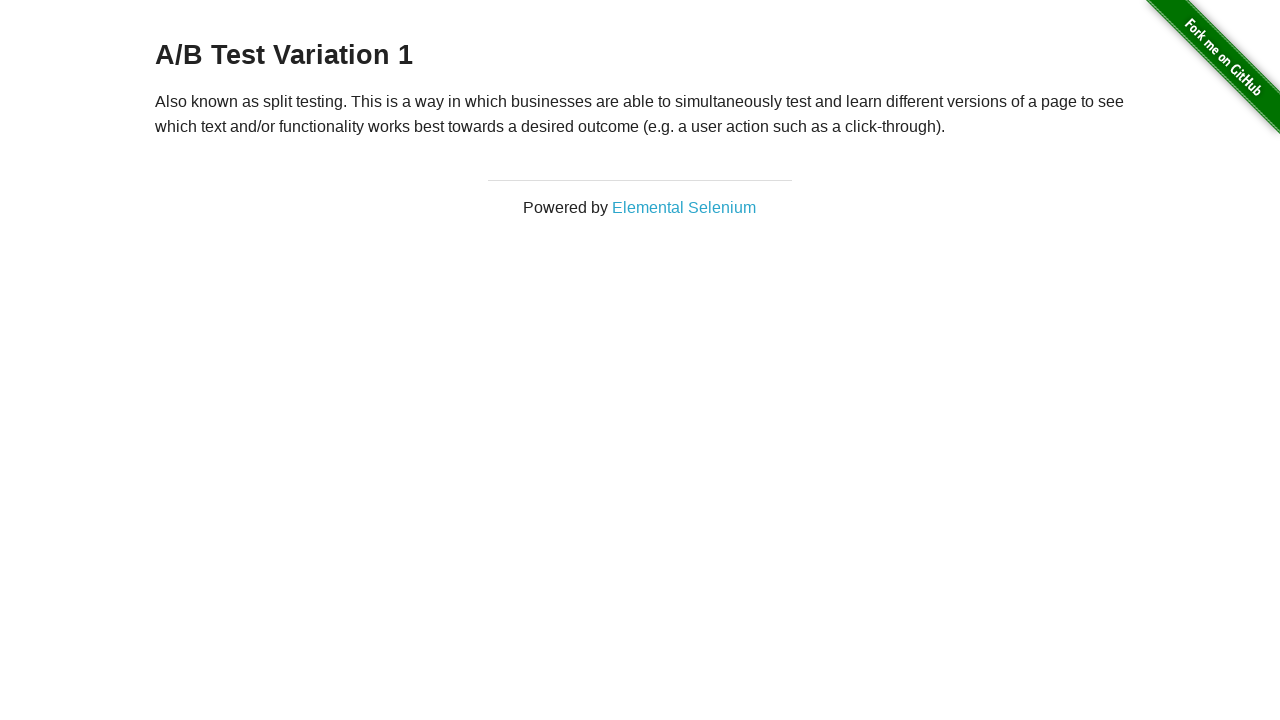